Tests JavaScript alert handling by navigating to the JavaScript Alerts page, clicking a button to trigger an alert, validating the alert message, and accepting the alert.

Starting URL: https://www.lambdatest.com/selenium-playground/

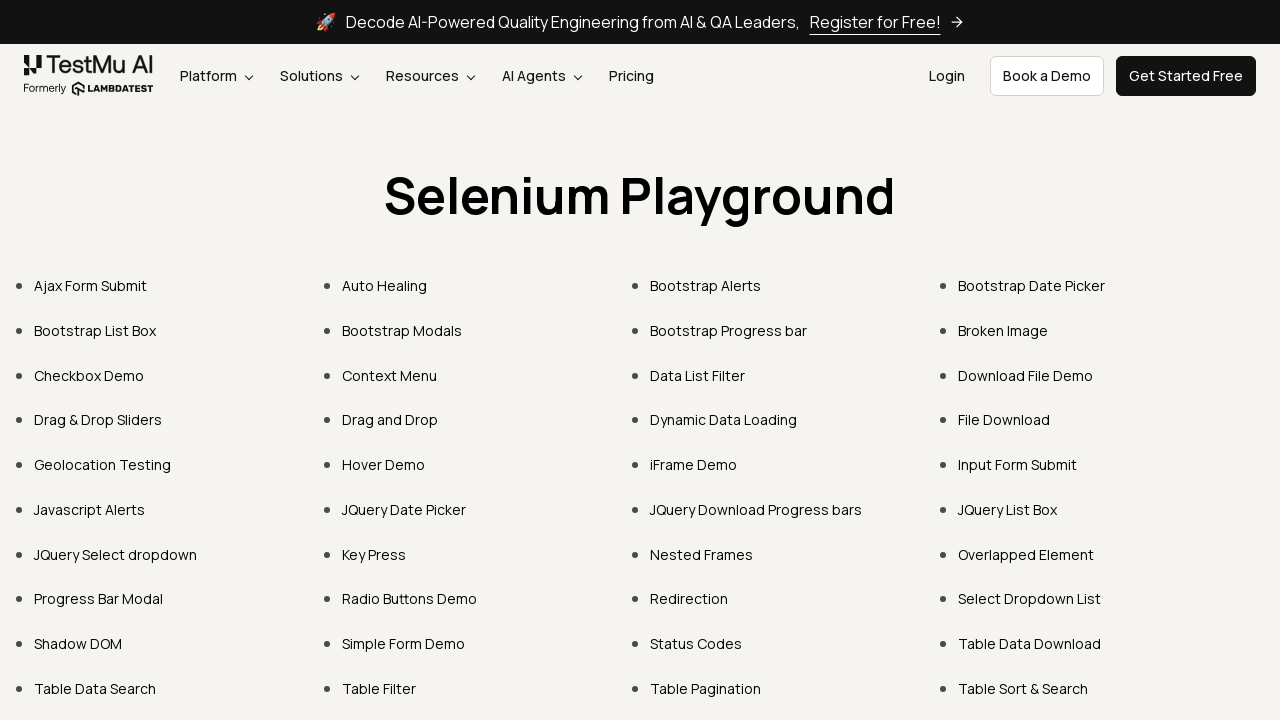

Clicked on 'Javascript Alerts' link at (90, 509) on text=Javascript Alerts
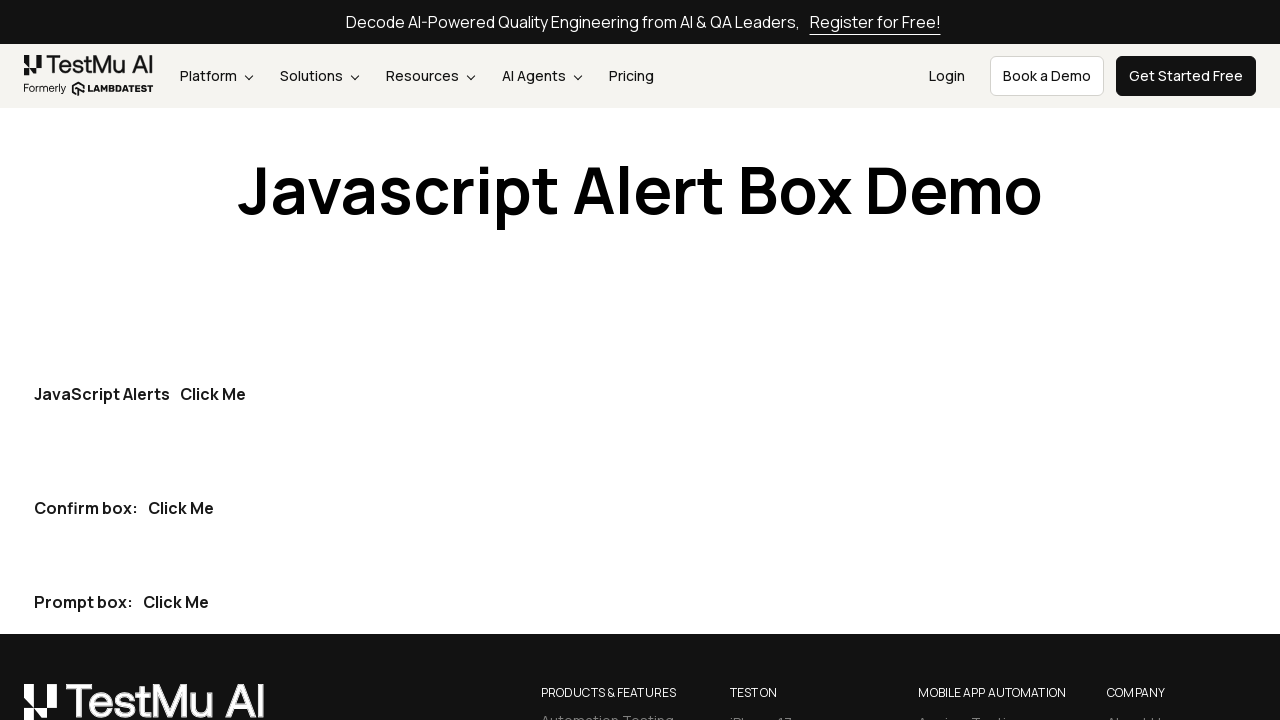

Waited for page to load (networkidle)
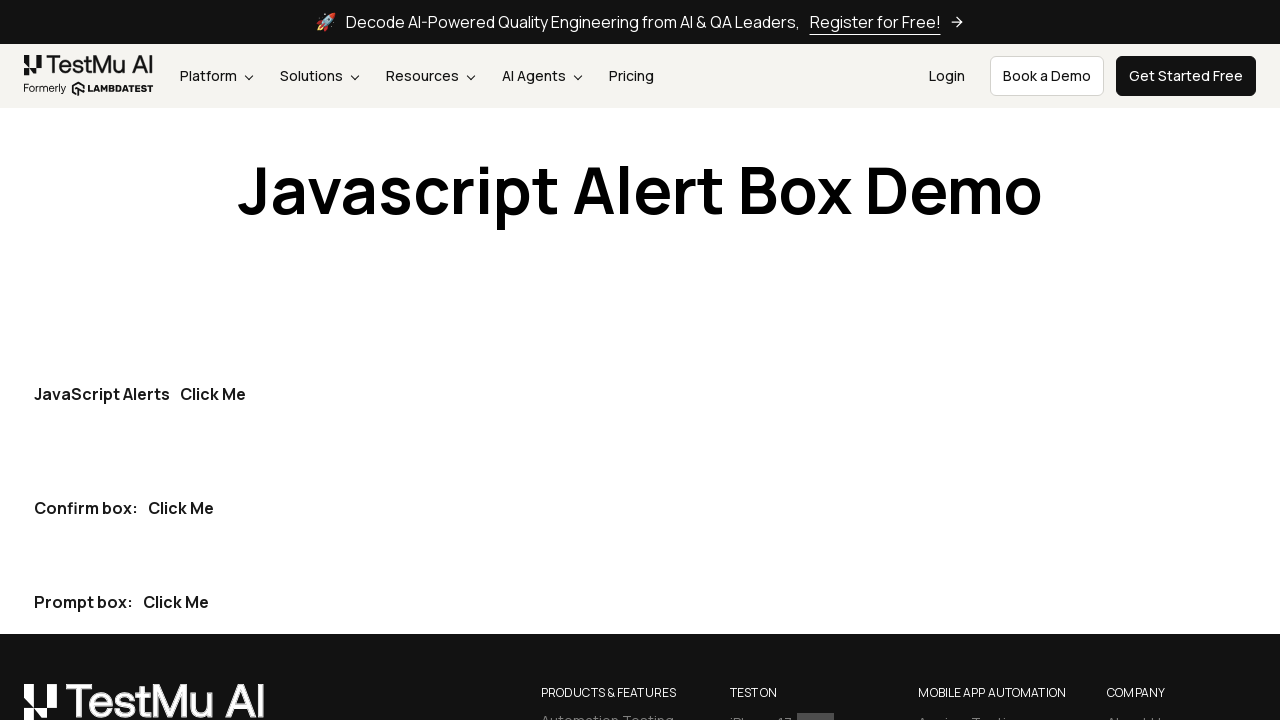

Set up dialog handler for alert validation and acceptance
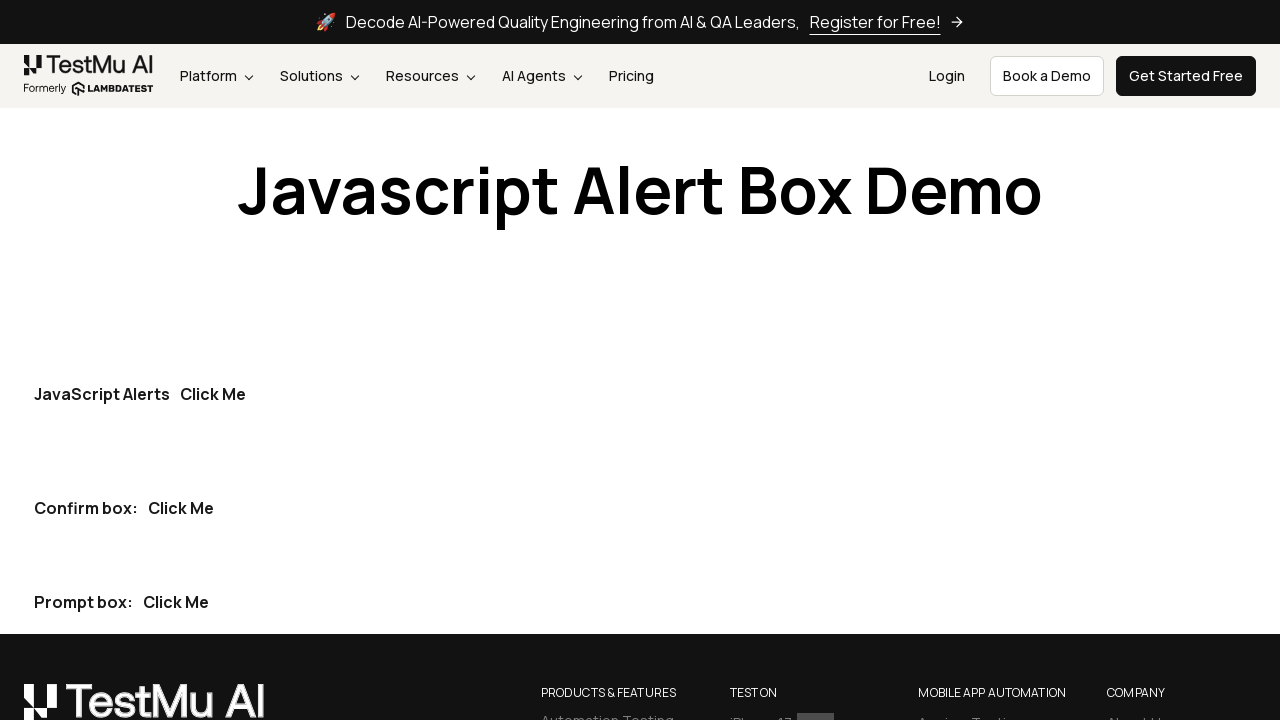

Clicked 'Click Me' button to trigger JavaScript alert at (213, 394) on button:has-text('Click Me')
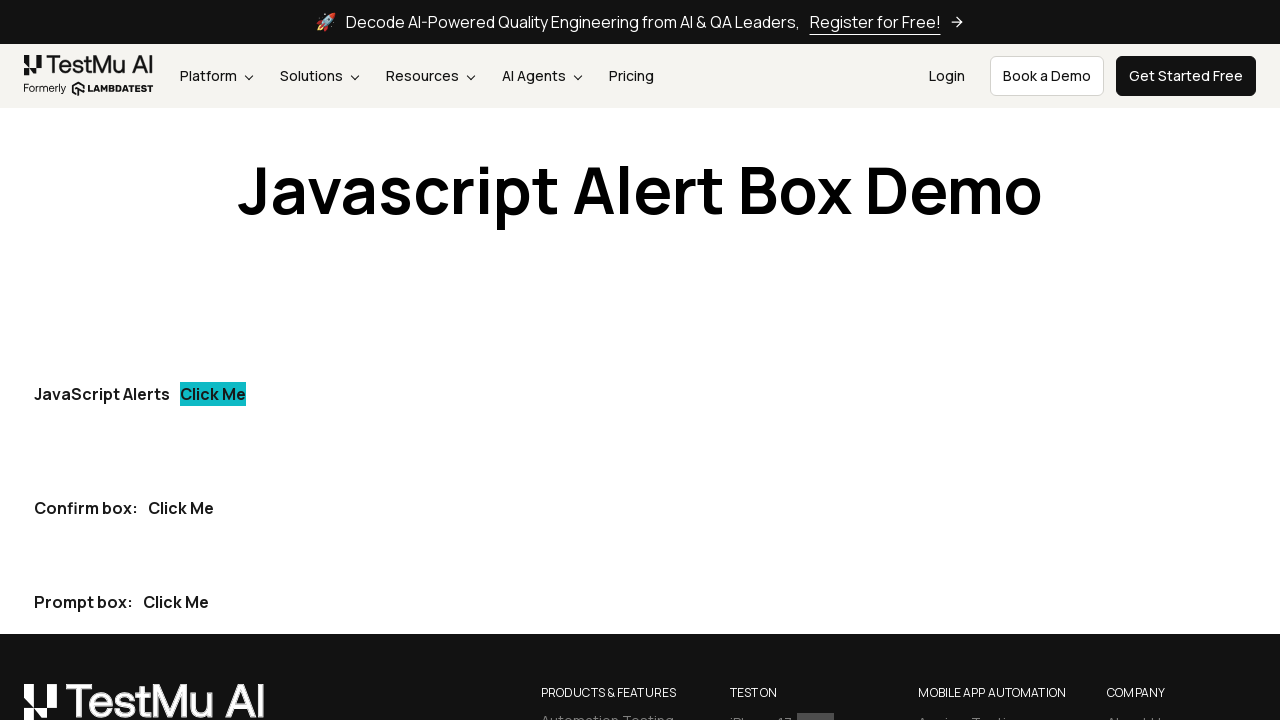

Waited 1 second to ensure dialog was handled
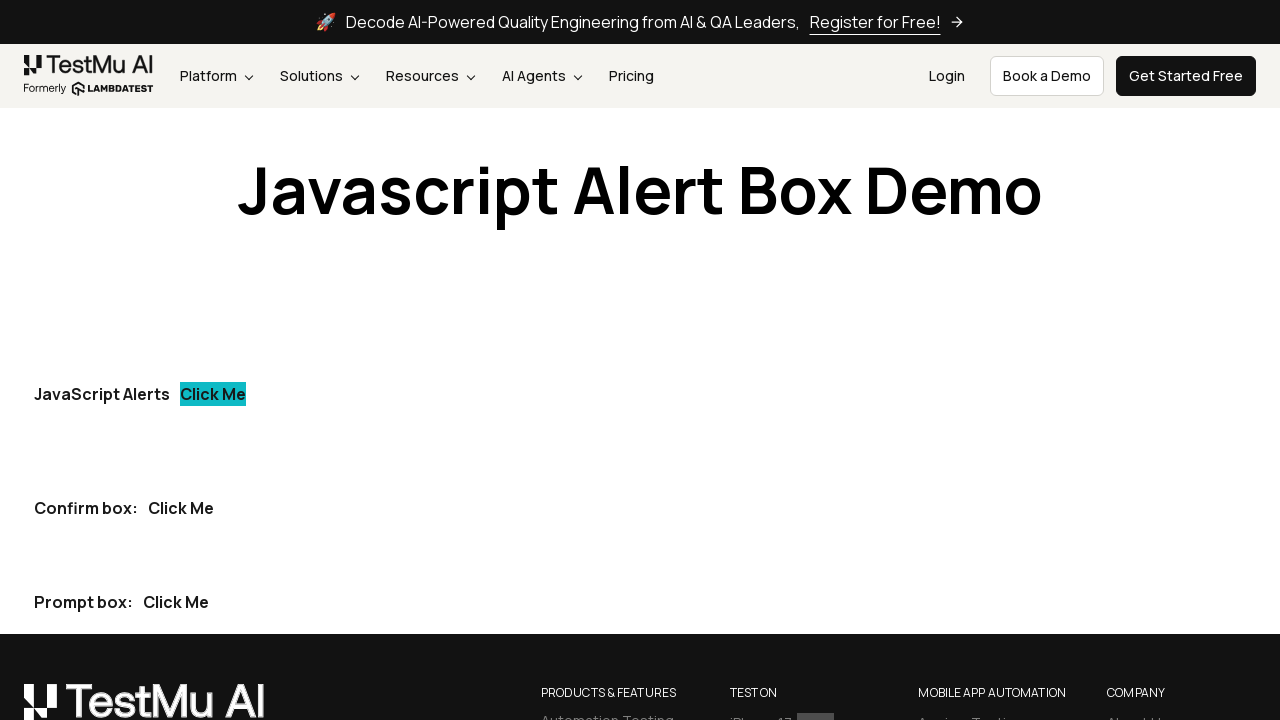

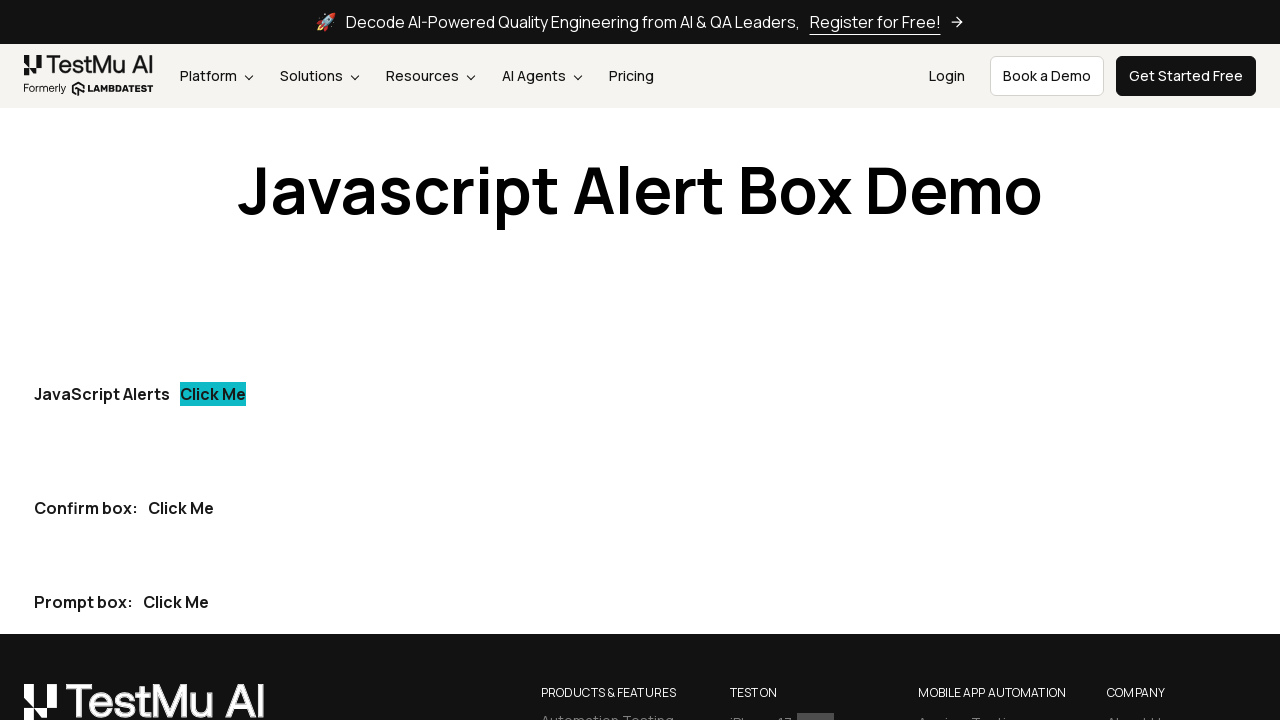